Tests JavaScript information alert by clicking the alert trigger button, accepting the alert, and verifying the success message is displayed.

Starting URL: http://the-internet.herokuapp.com/javascript_alerts

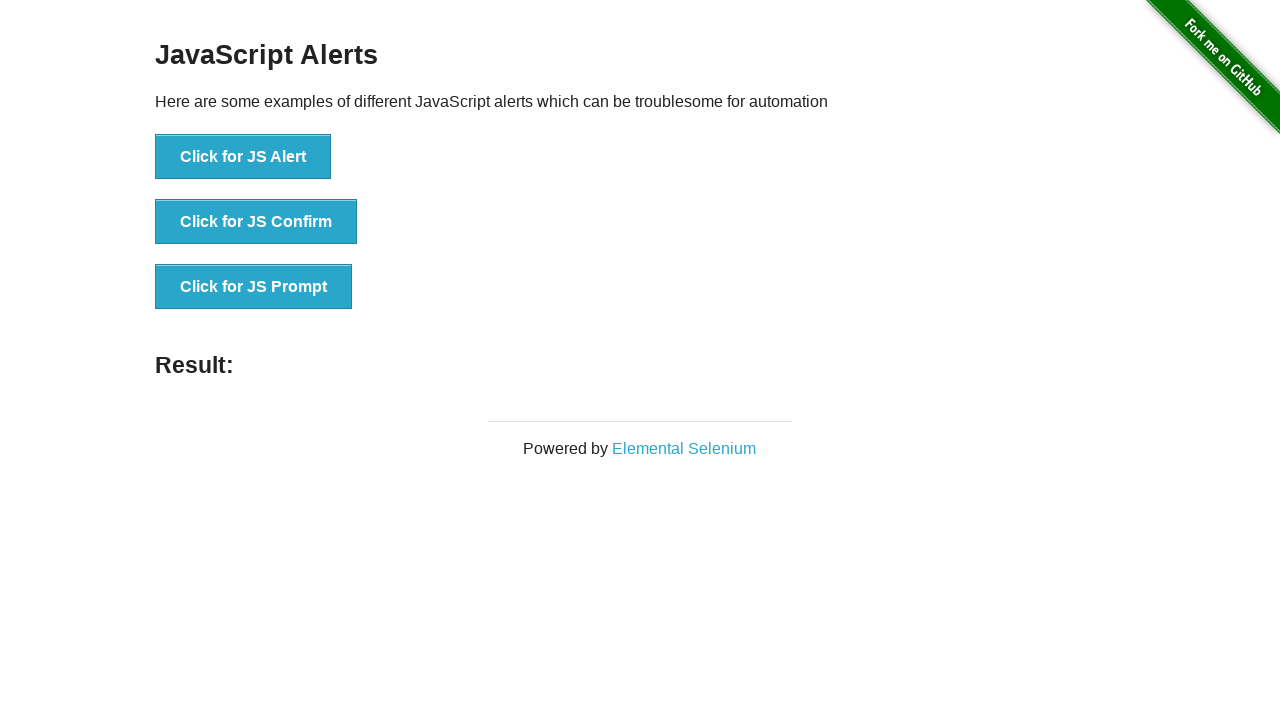

Clicked the 'Click for JS Alert' button at (243, 157) on xpath=//button[contains(text(),'Click for JS Alert')]
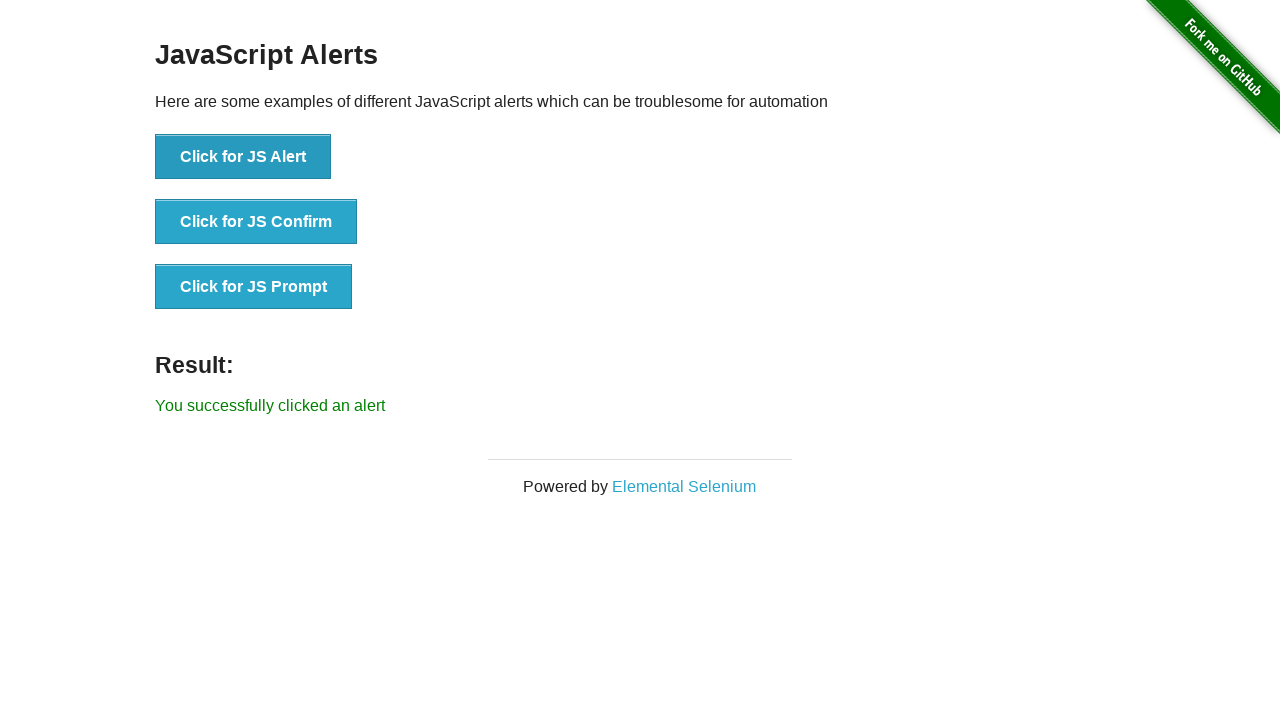

Set up alert handler to accept the dialog
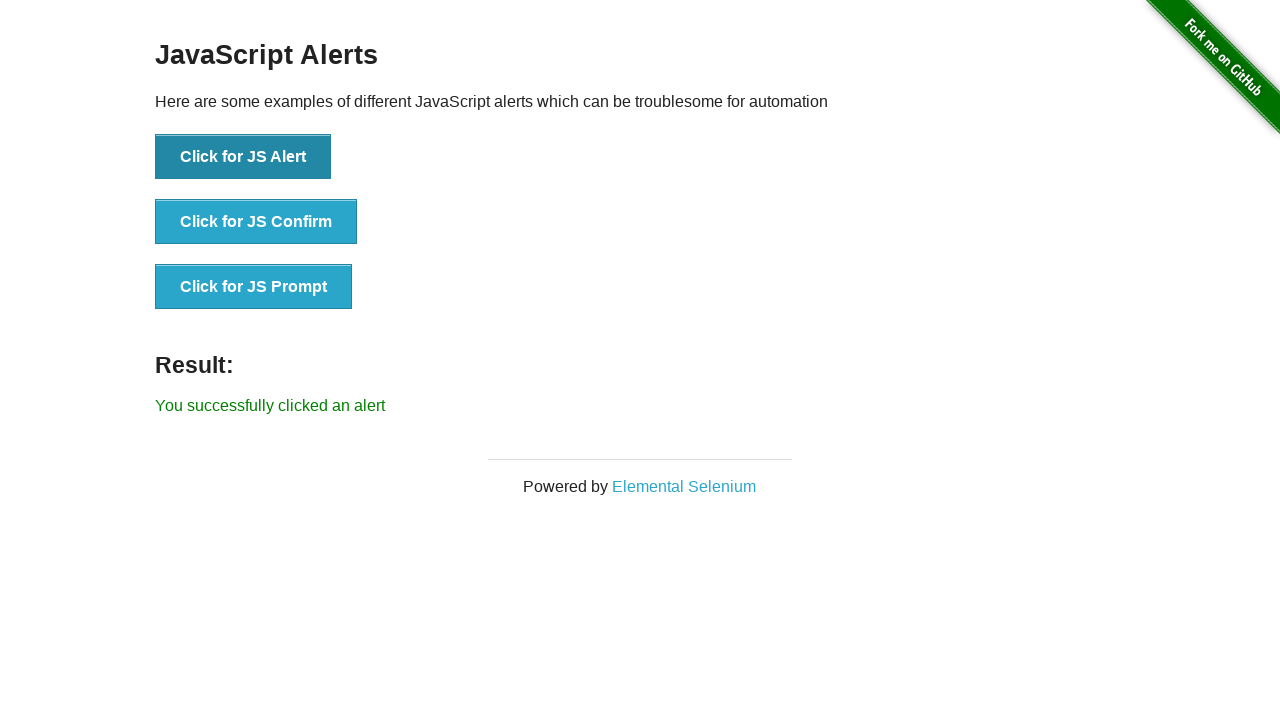

Waited for result message element to appear
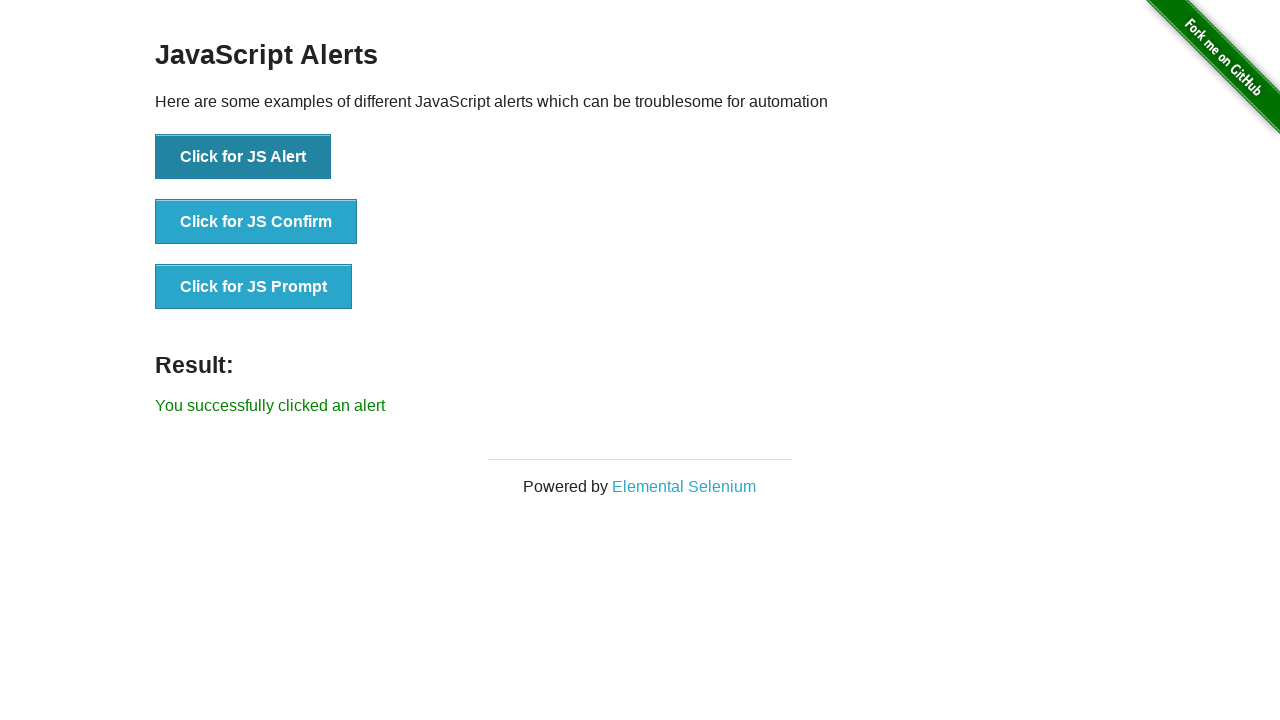

Verified success message: 'You successfully clicked an alert'
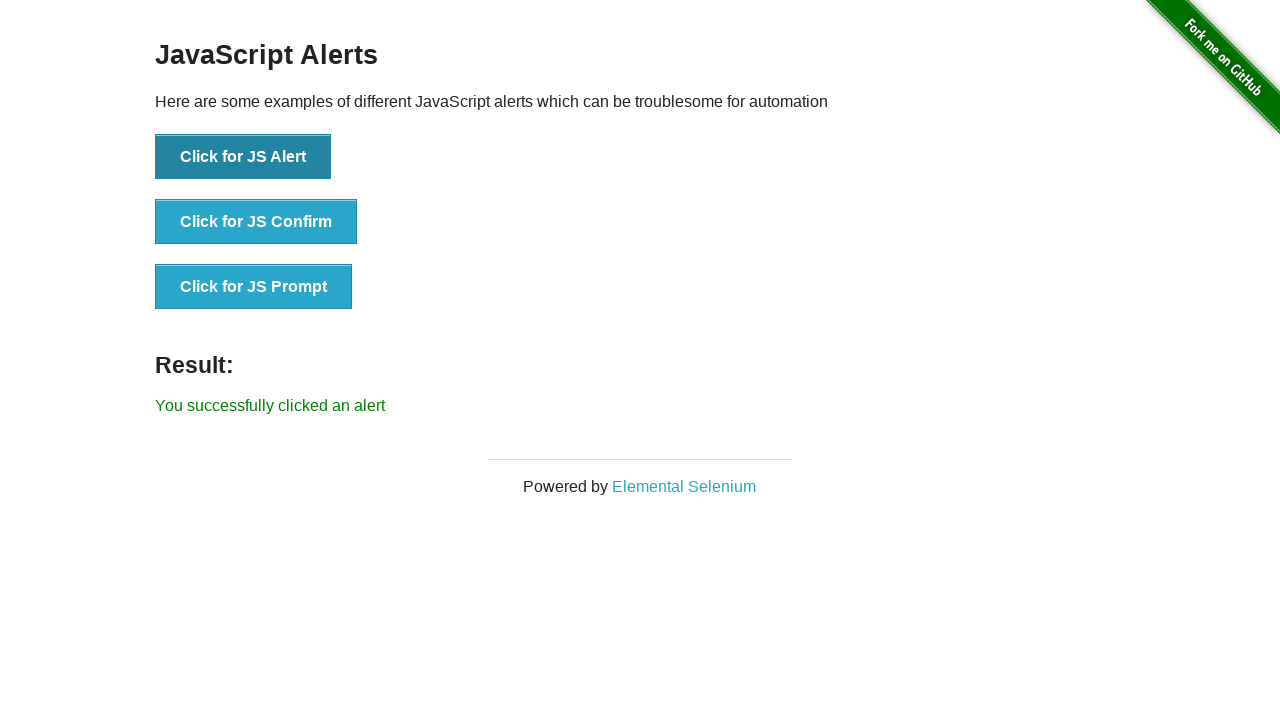

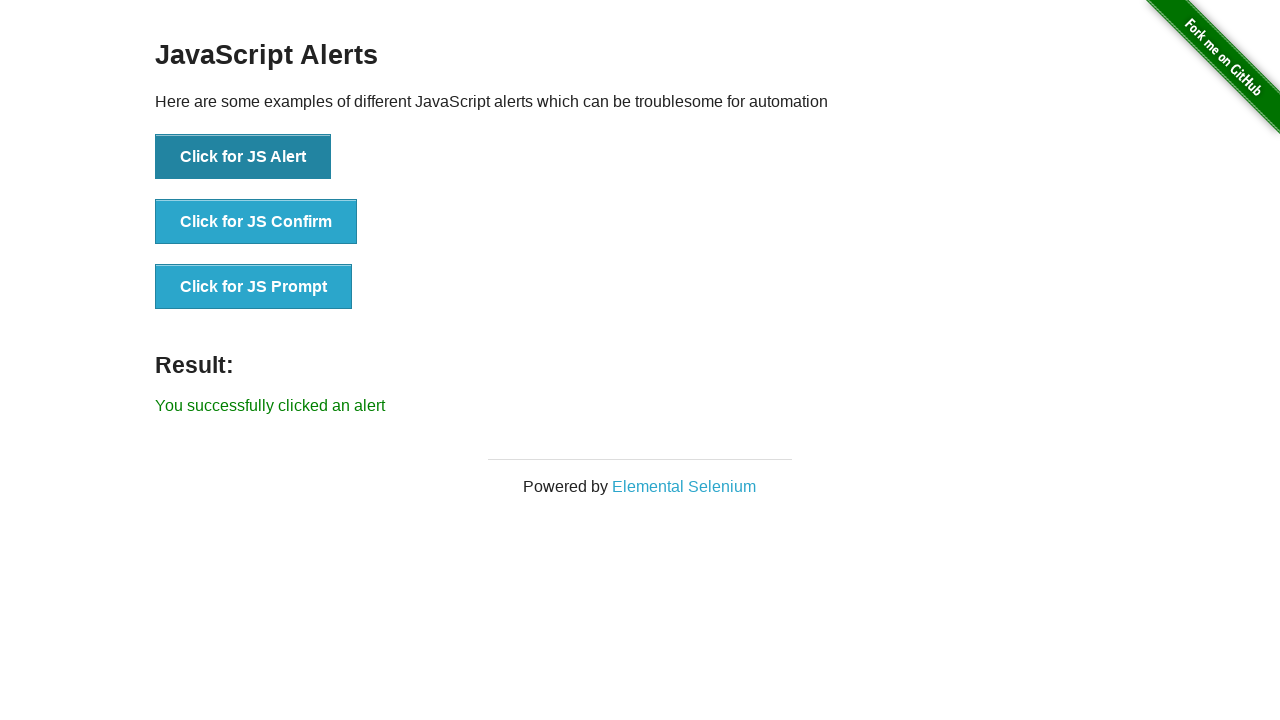